Solves a math problem on a form by reading a value, calculating the result, filling in the answer, selecting checkboxes and radio buttons, then submitting the form

Starting URL: http://suninjuly.github.io/math.html

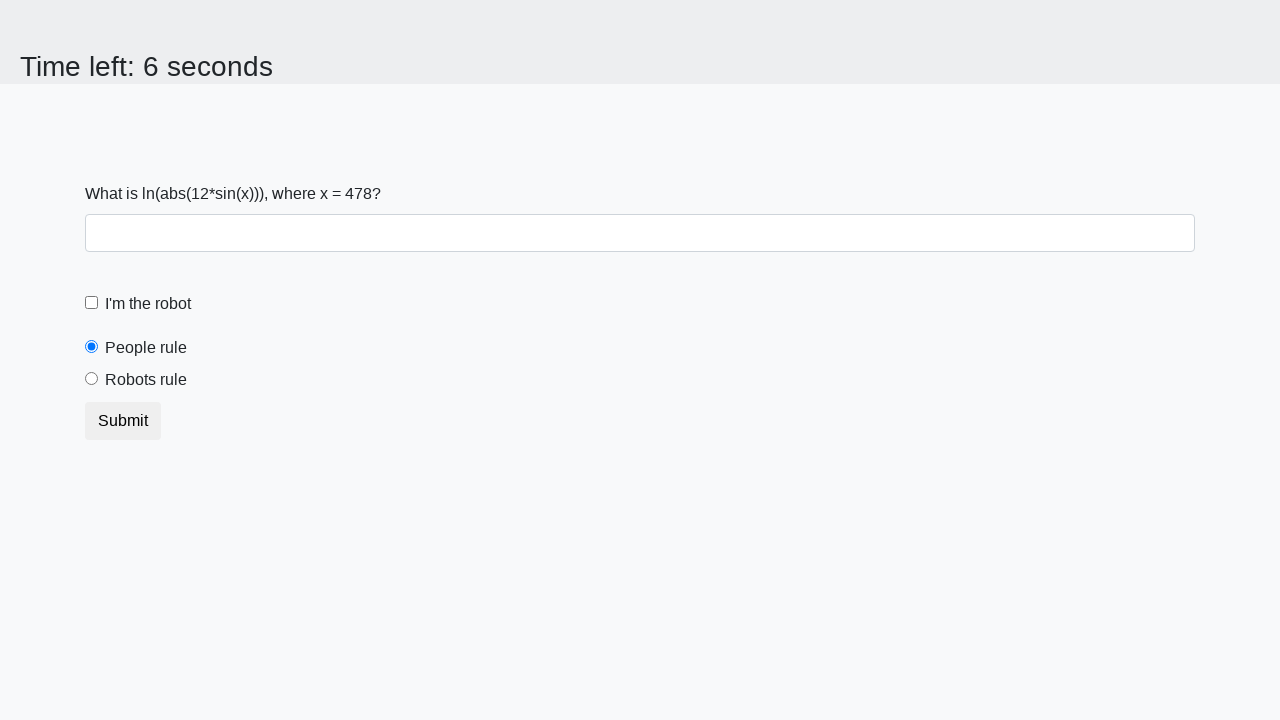

Read the value of x from the page element
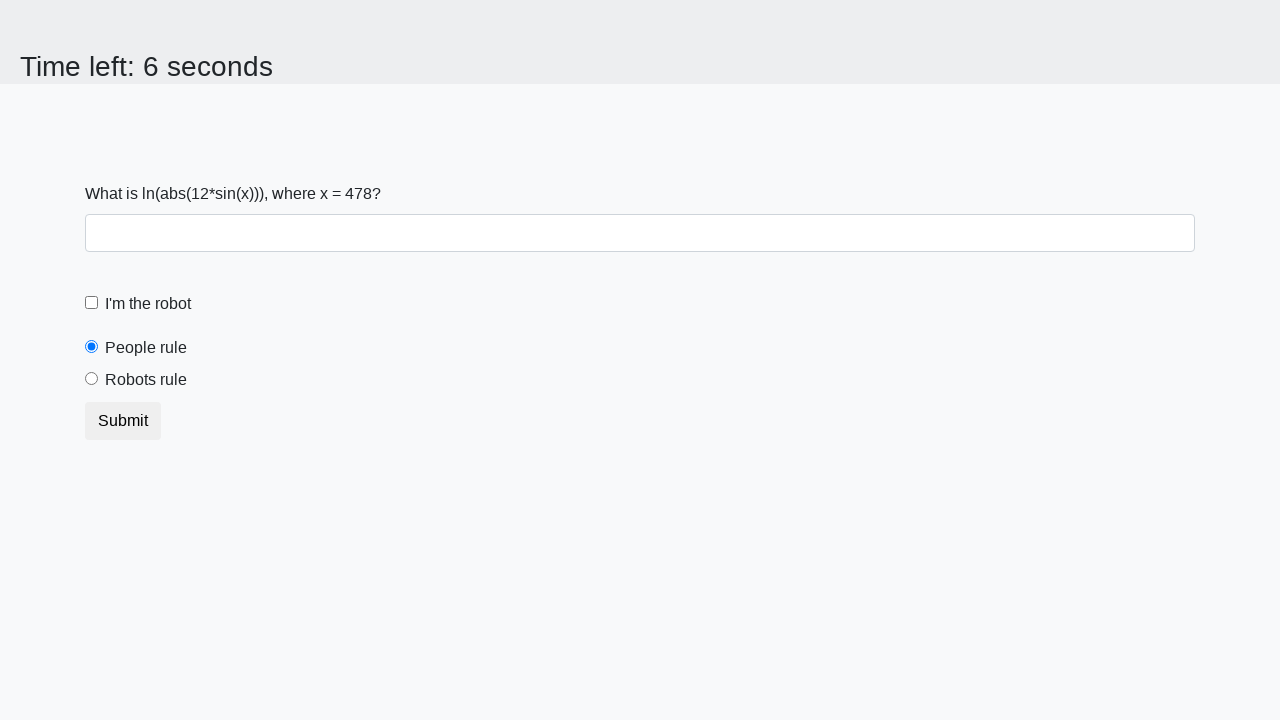

Calculated the result using the math formula: y = 1.7082262351621775
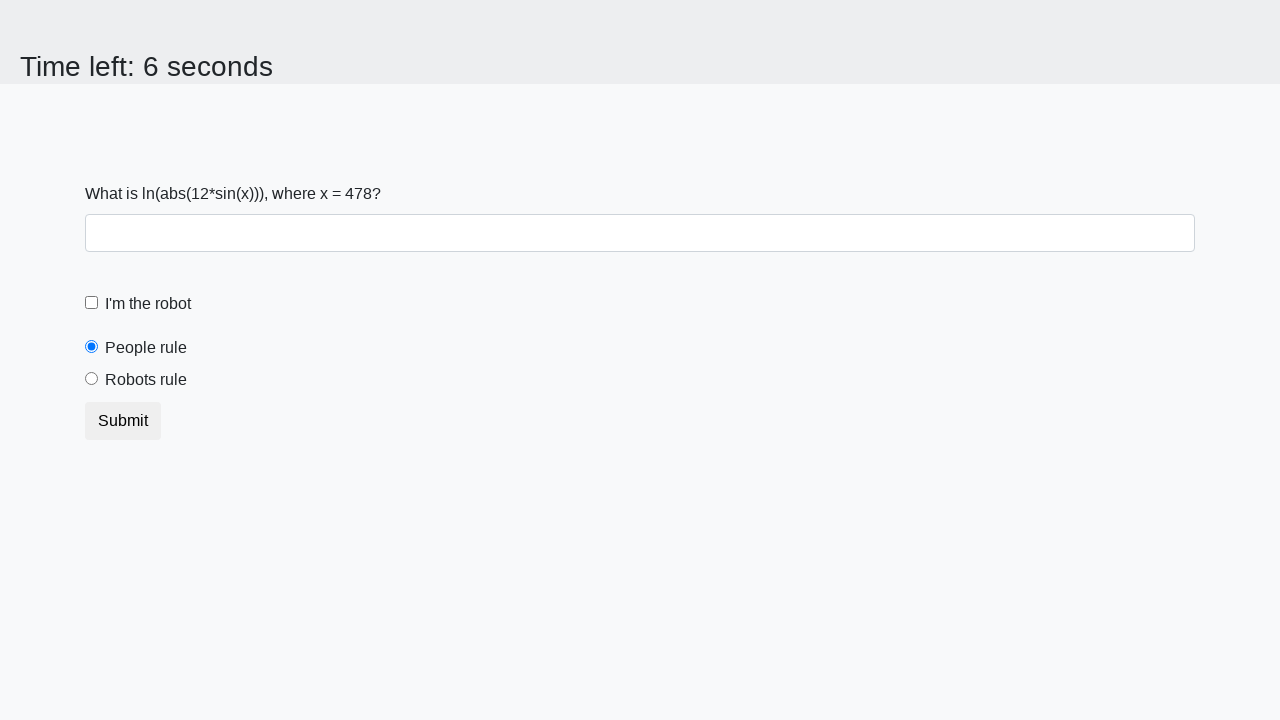

Filled in the answer field with calculated value: 1.7082262351621775 on #answer
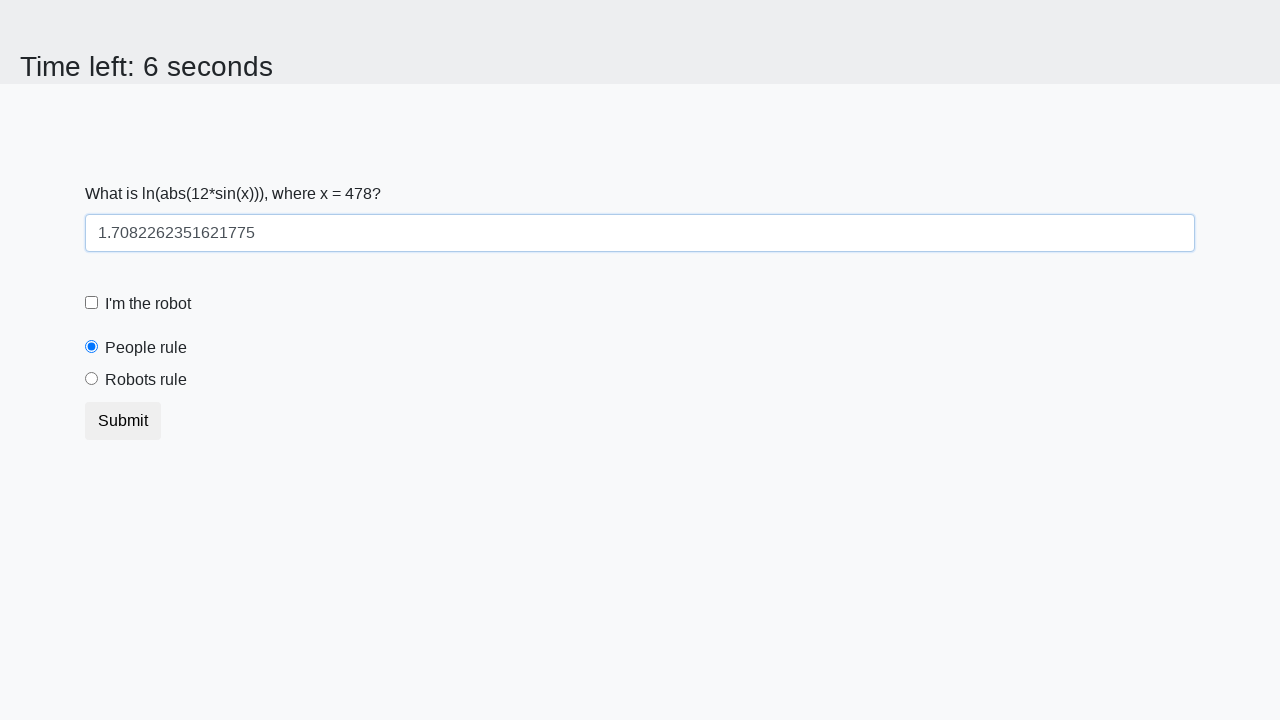

Clicked the robot checkbox at (148, 304) on [for='robotCheckbox']
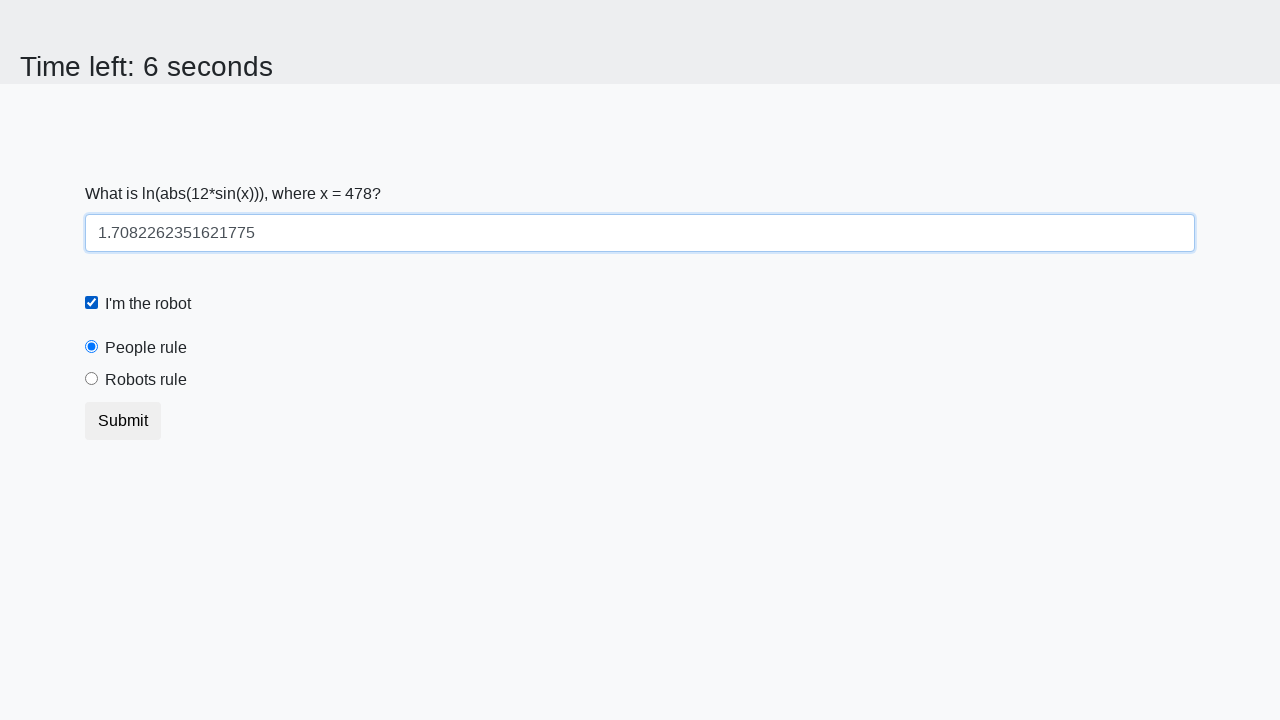

Selected the robots rule radio button at (92, 379) on #robotsRule
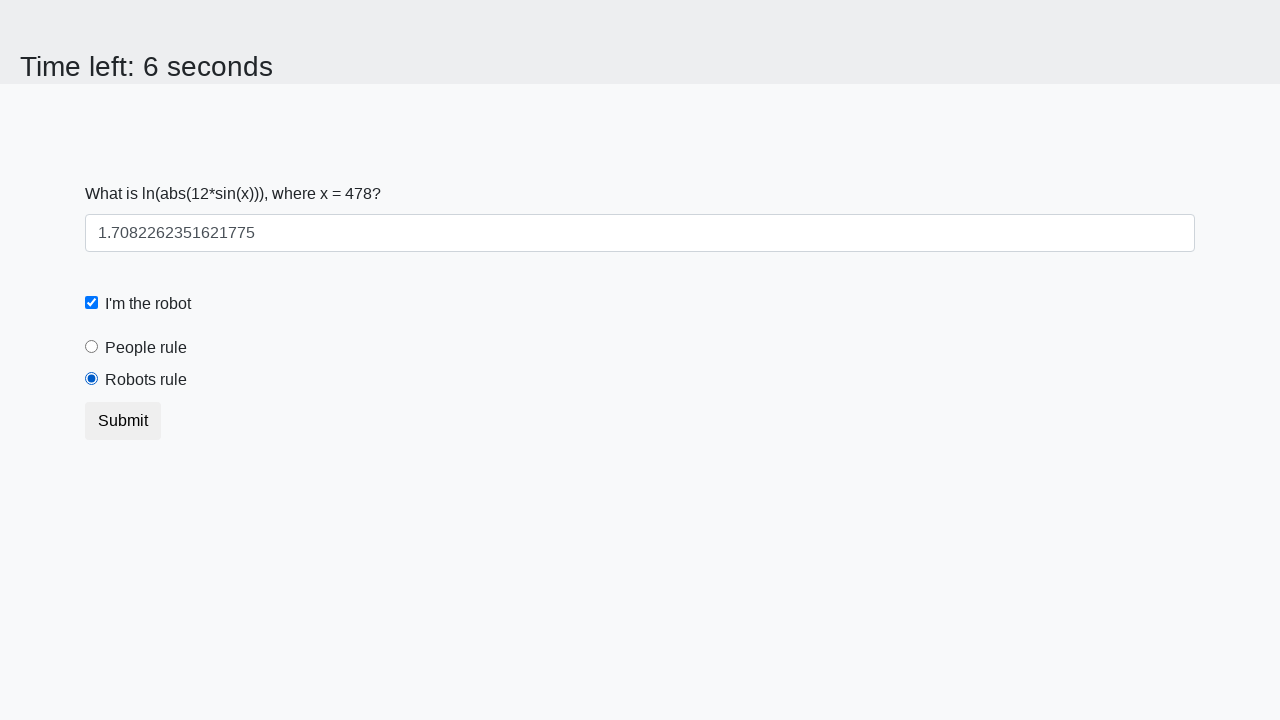

Clicked the submit button at (123, 421) on button.btn
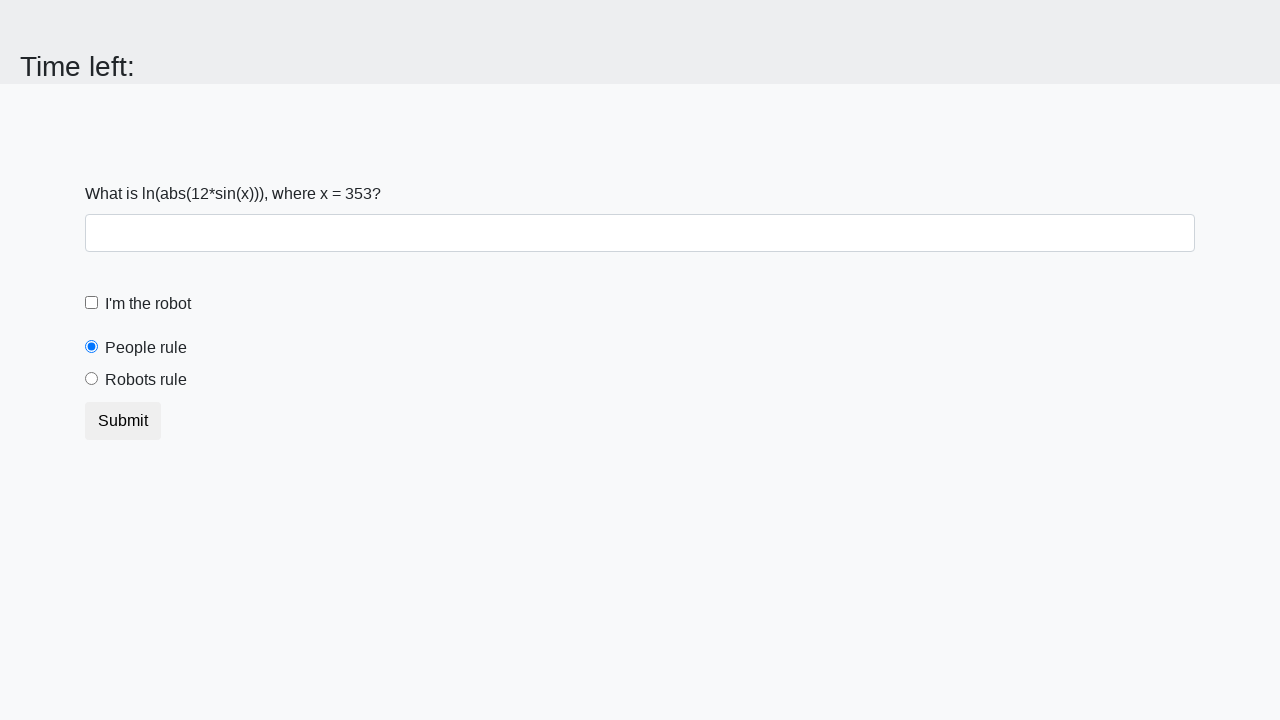

Waited for result page to load
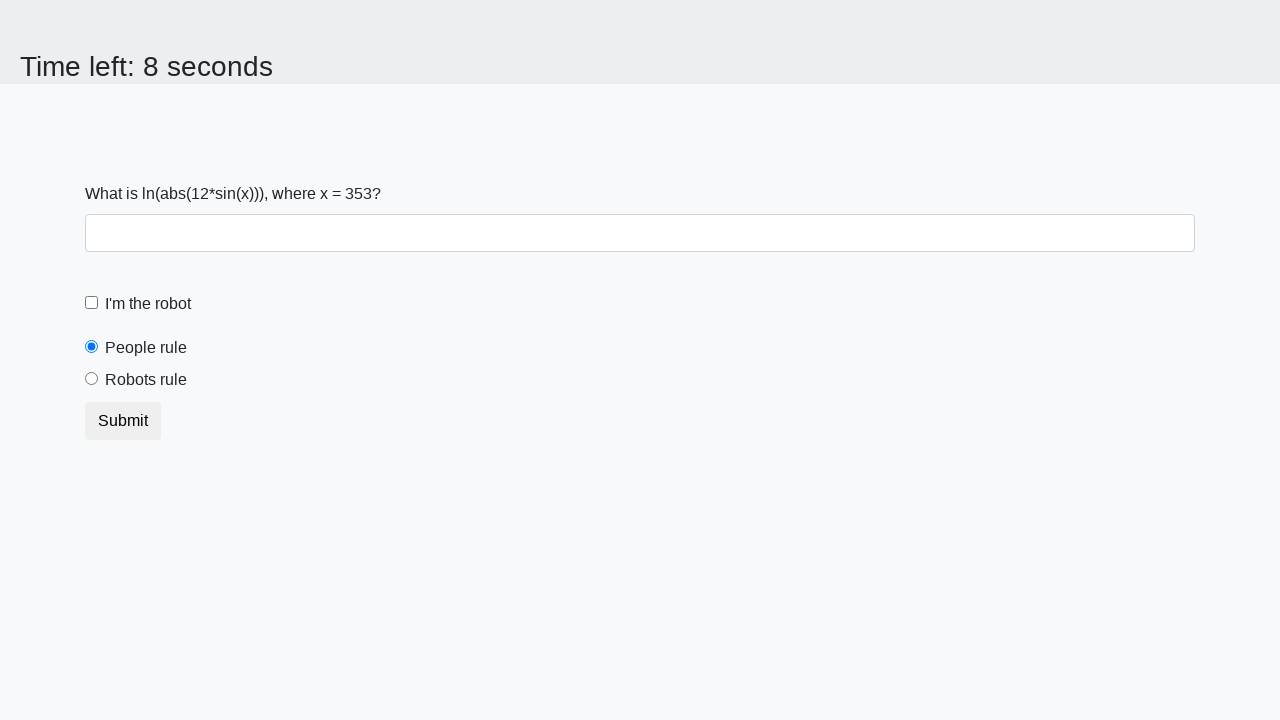

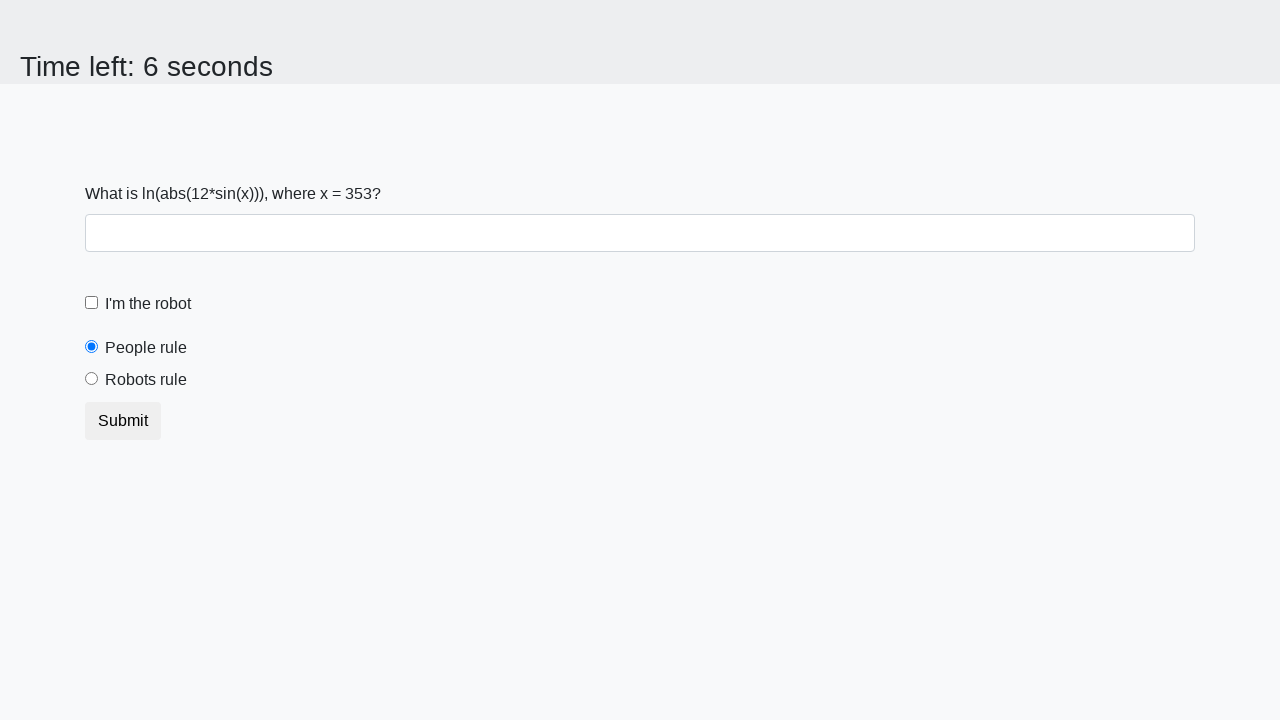